Tests opening a new browser tab by clicking a button and verifying the content in the new tab

Starting URL: https://demoqa.com/browser-windows

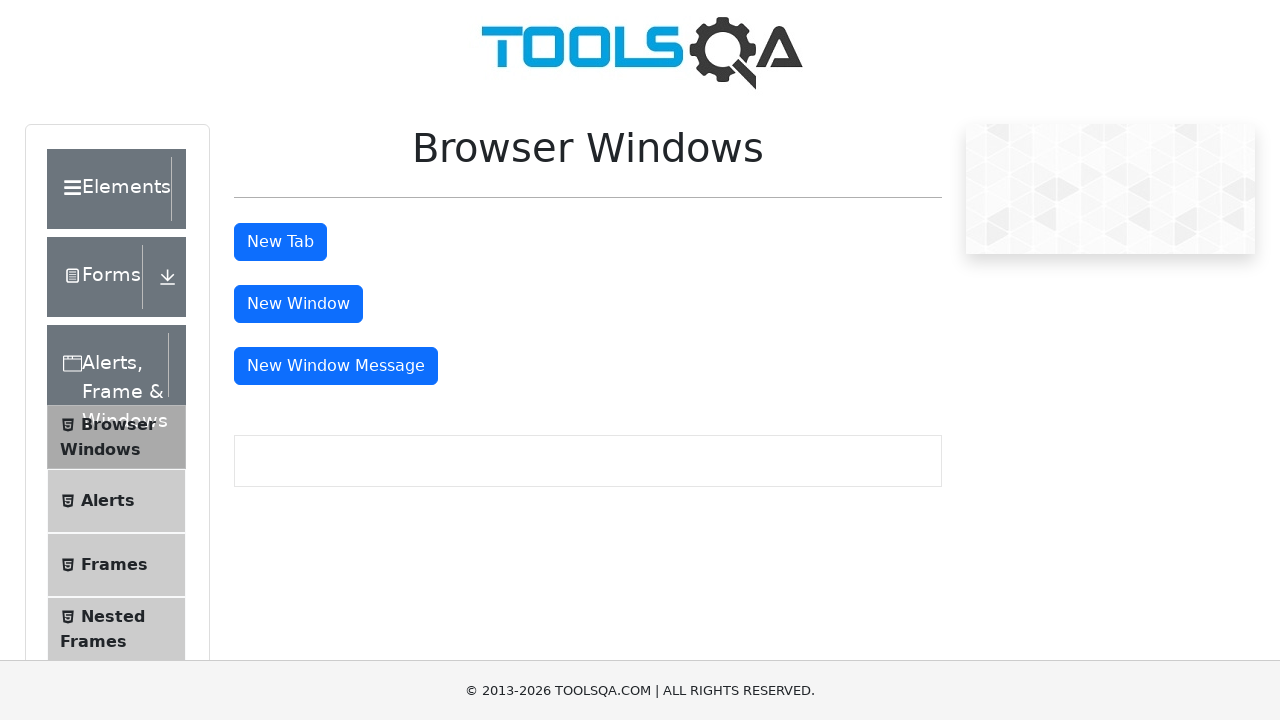

Clicked button to open new browser tab at (280, 242) on #tabButton
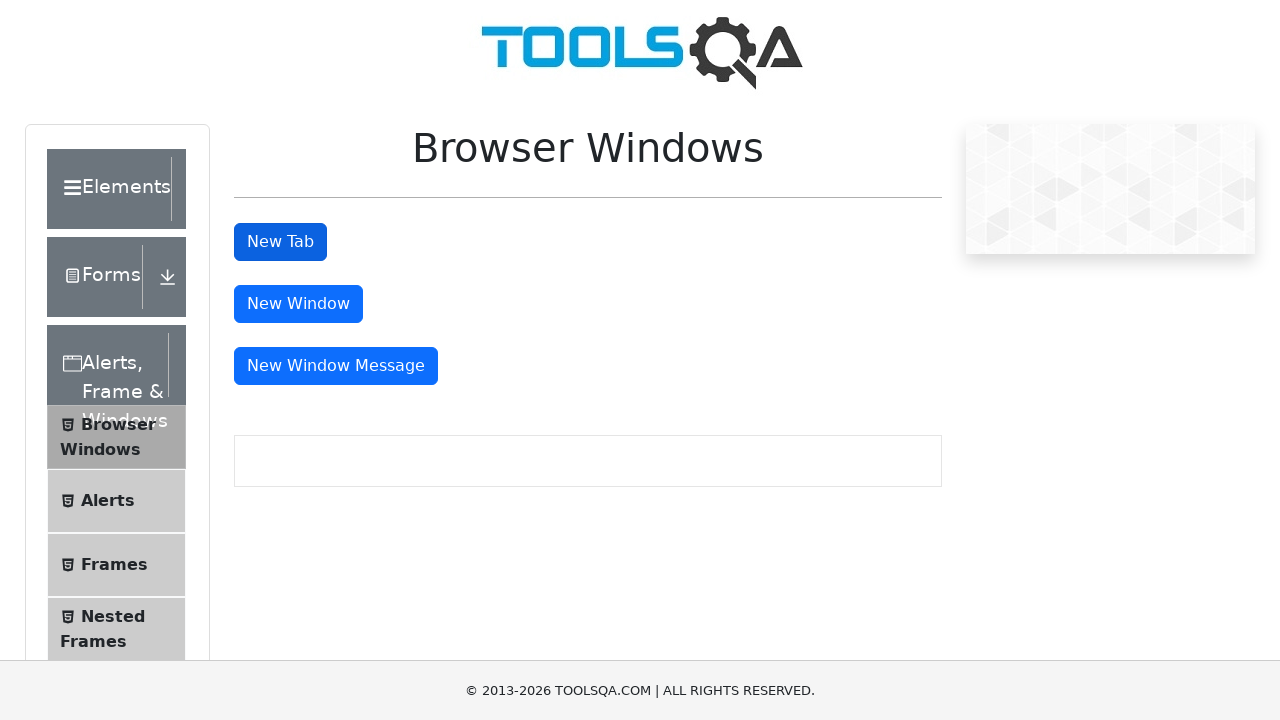

Waited for new tab to load
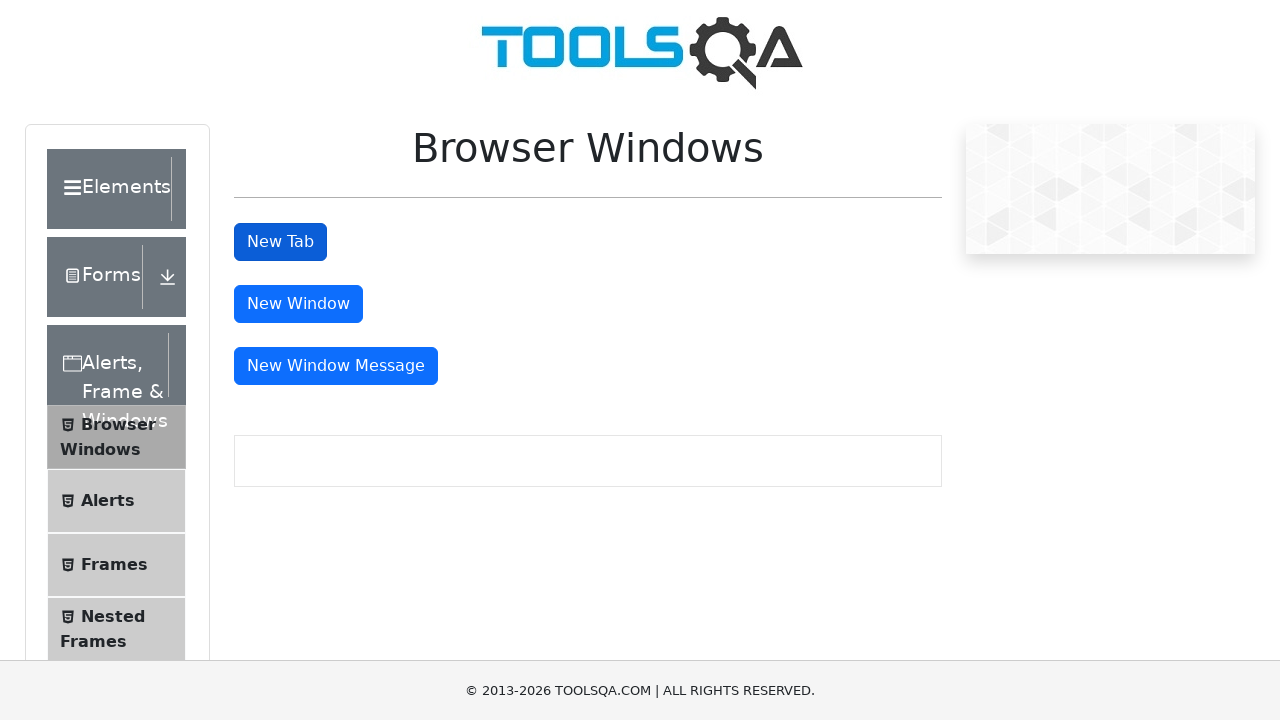

Switched to new tab
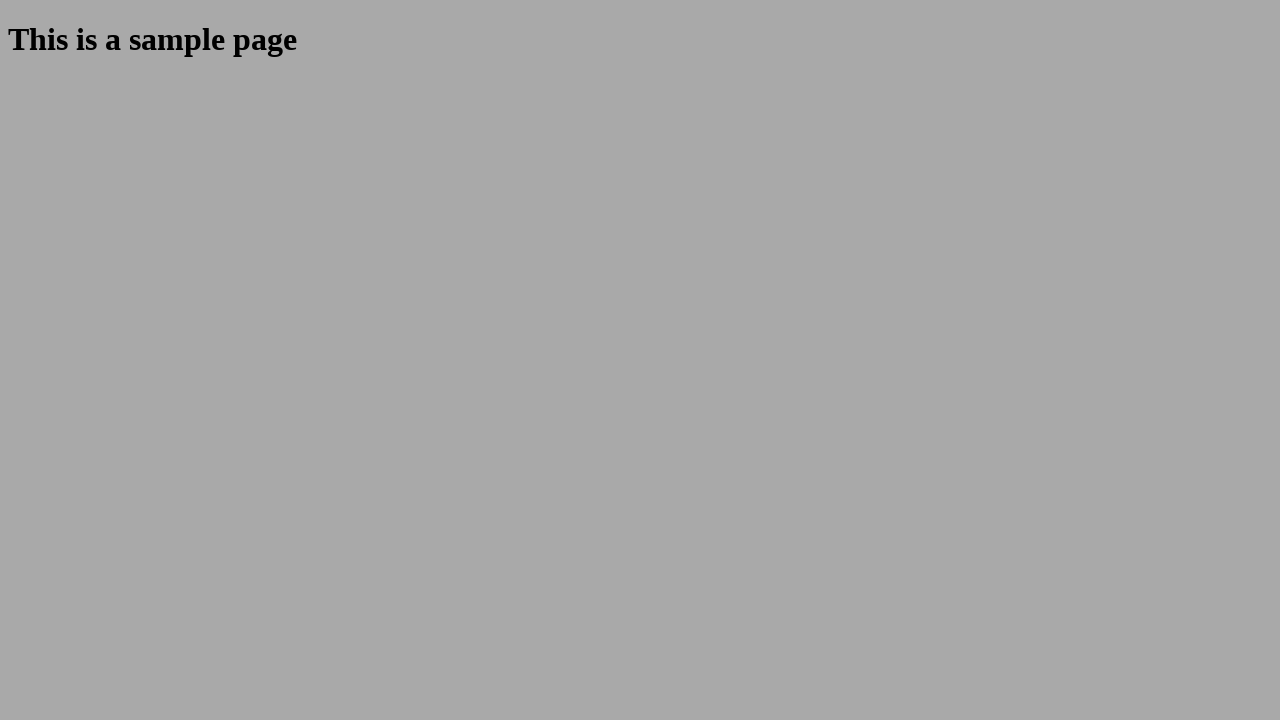

Located sample heading element in new tab
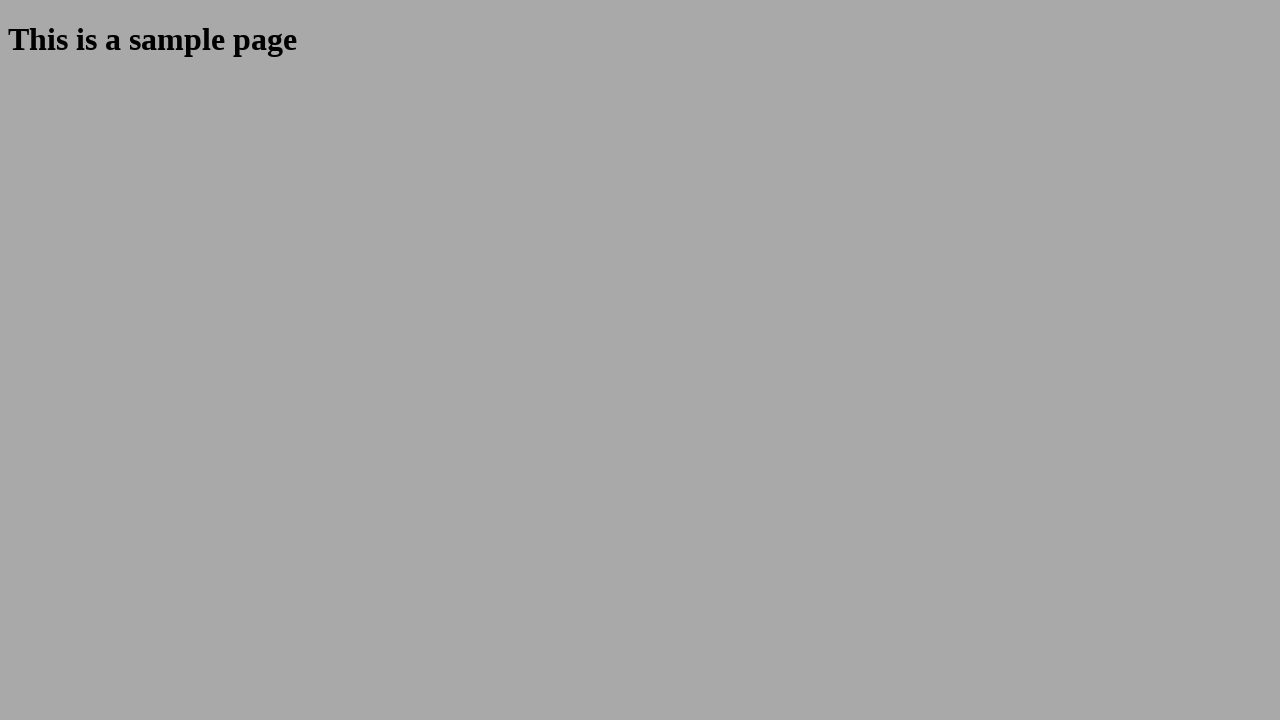

Verified heading text matches 'This is a sample page'
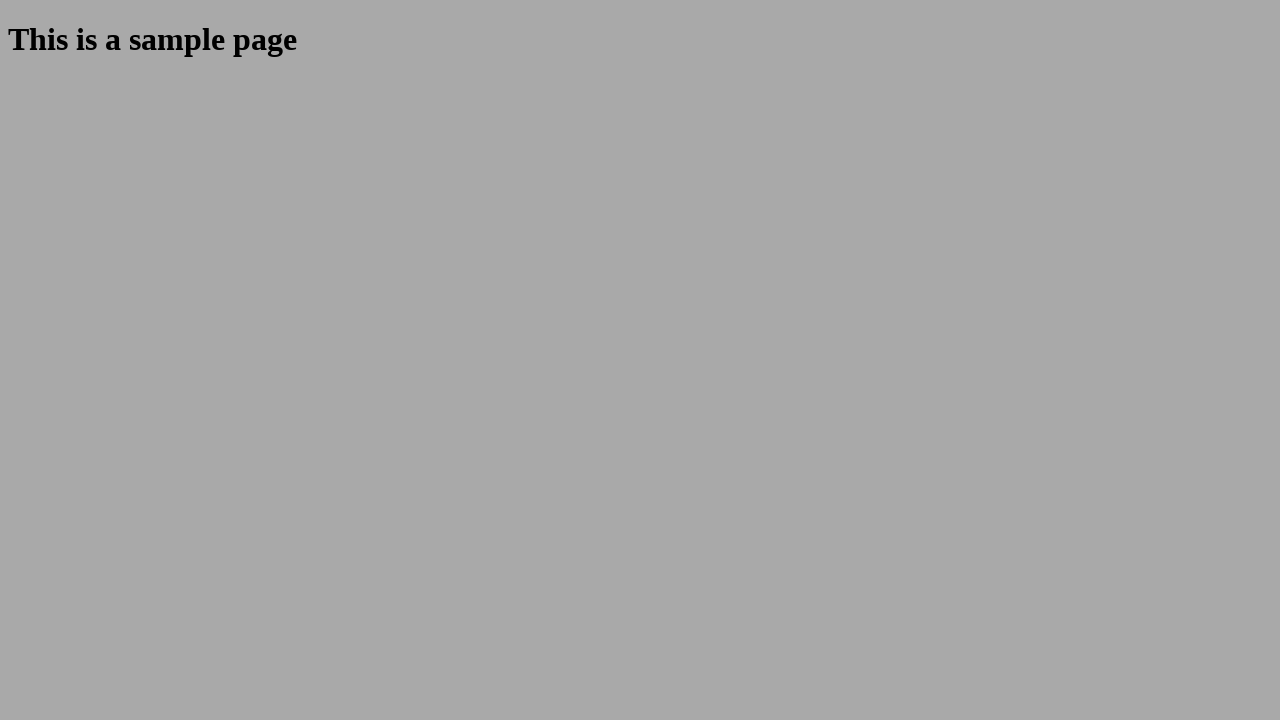

Closed the new browser tab
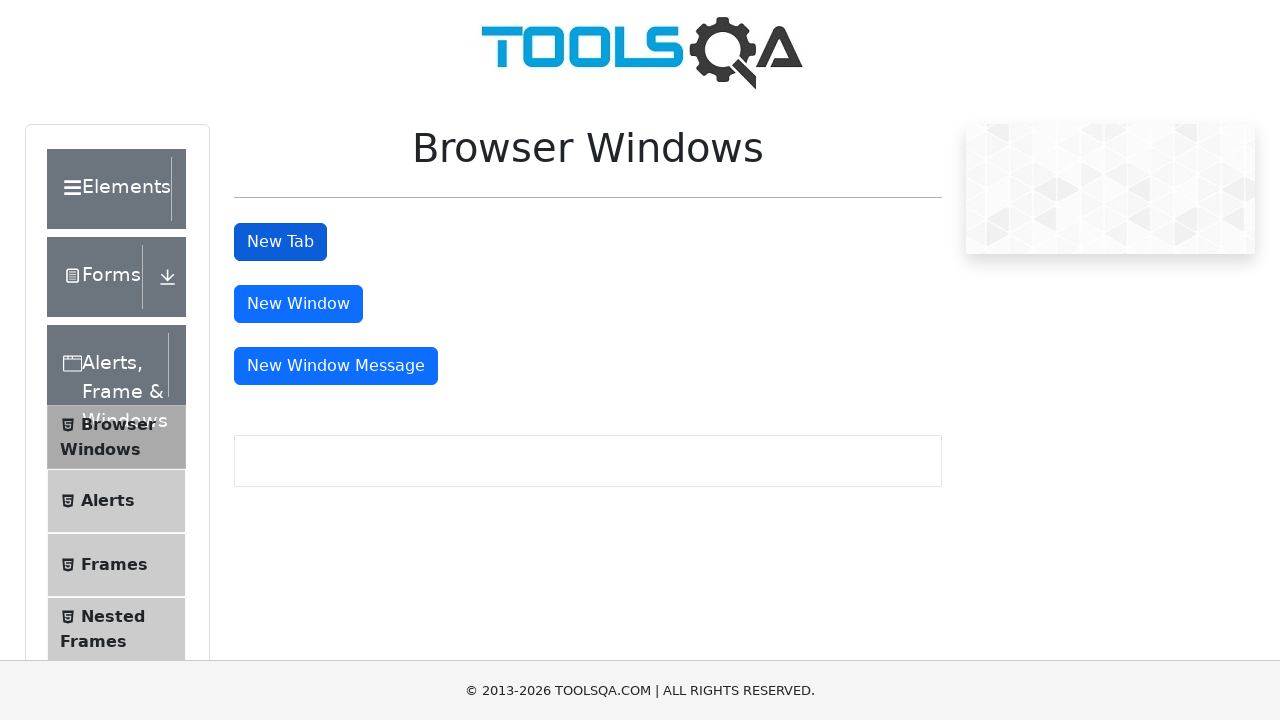

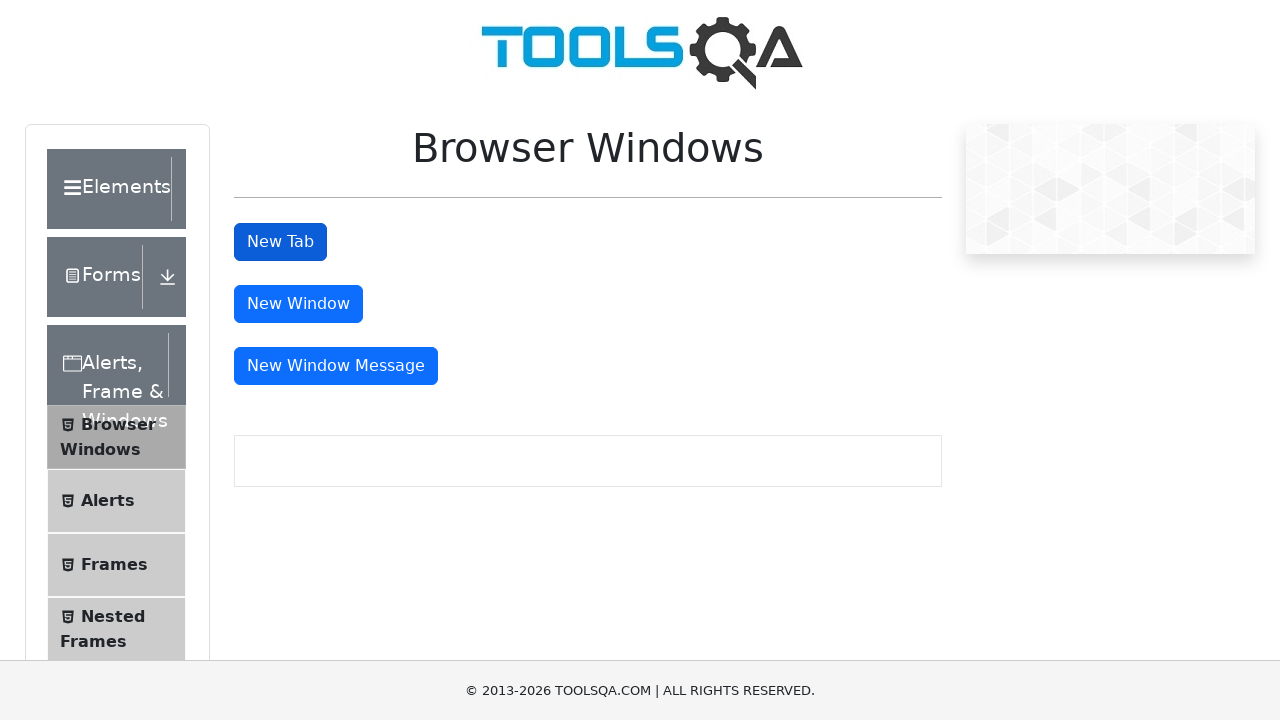